Tests various button interactions on a UI component demo page, including clicking buttons, checking button states, getting CSS properties, and verifying page navigation

Starting URL: https://leafground.com/button.xhtml

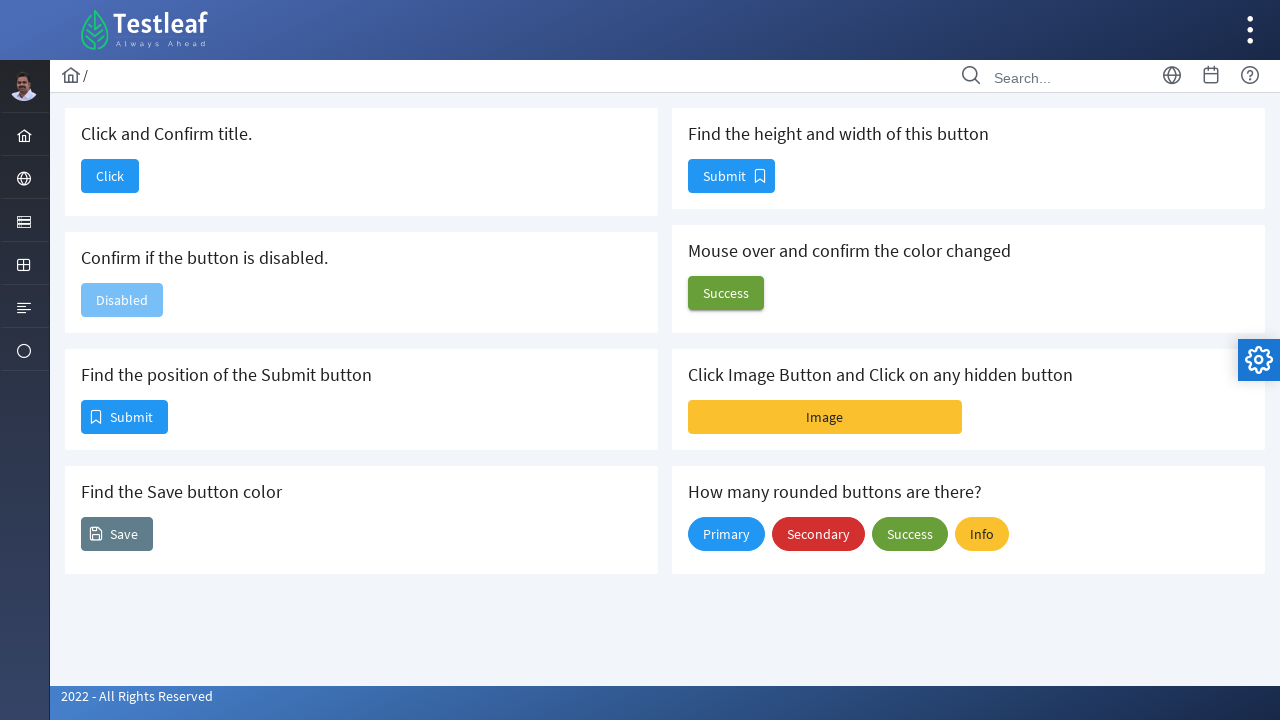

Clicked the first button to navigate to dashboard at (110, 176) on button[name='j_idt88:j_idt90']
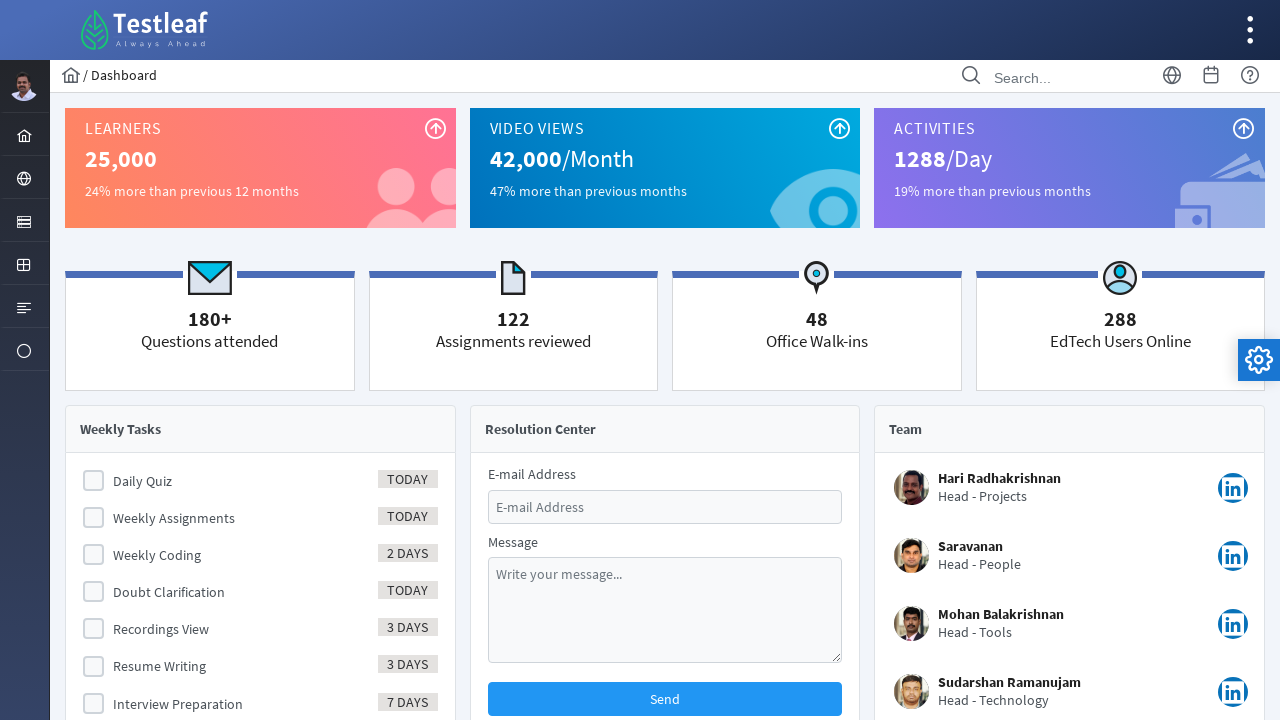

Waited for page load state to complete
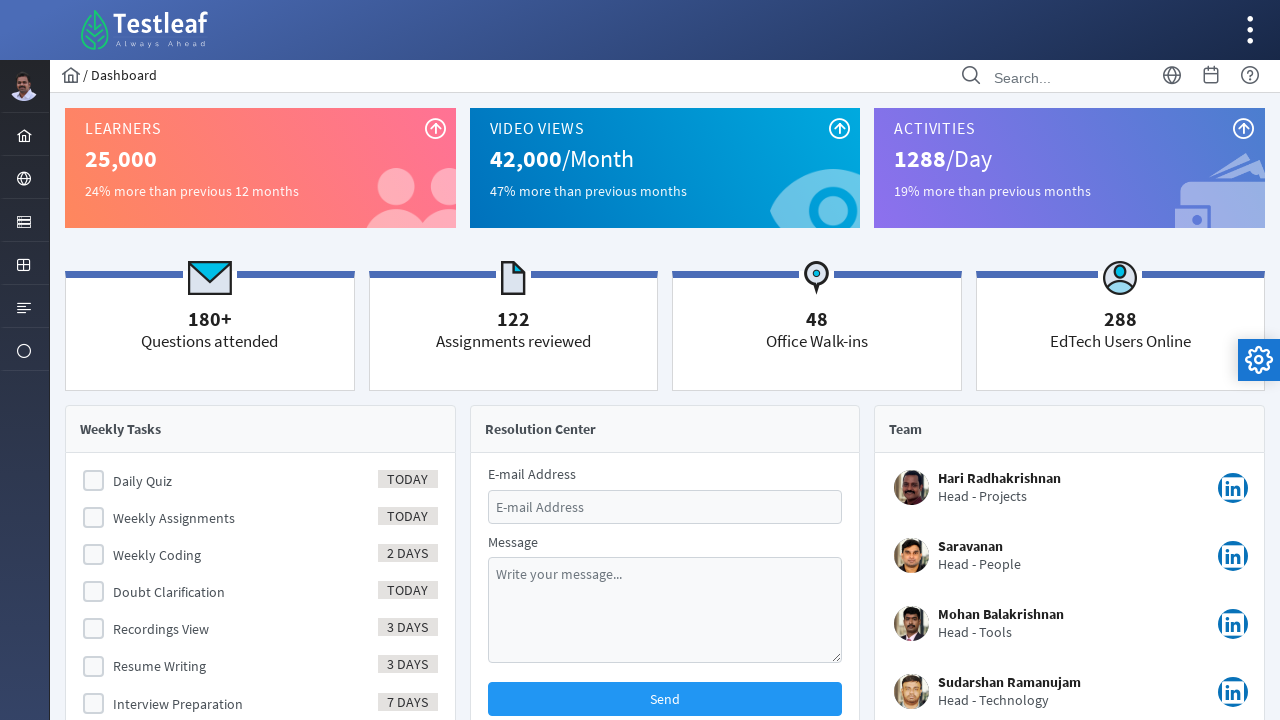

Retrieved page title: Dashboard
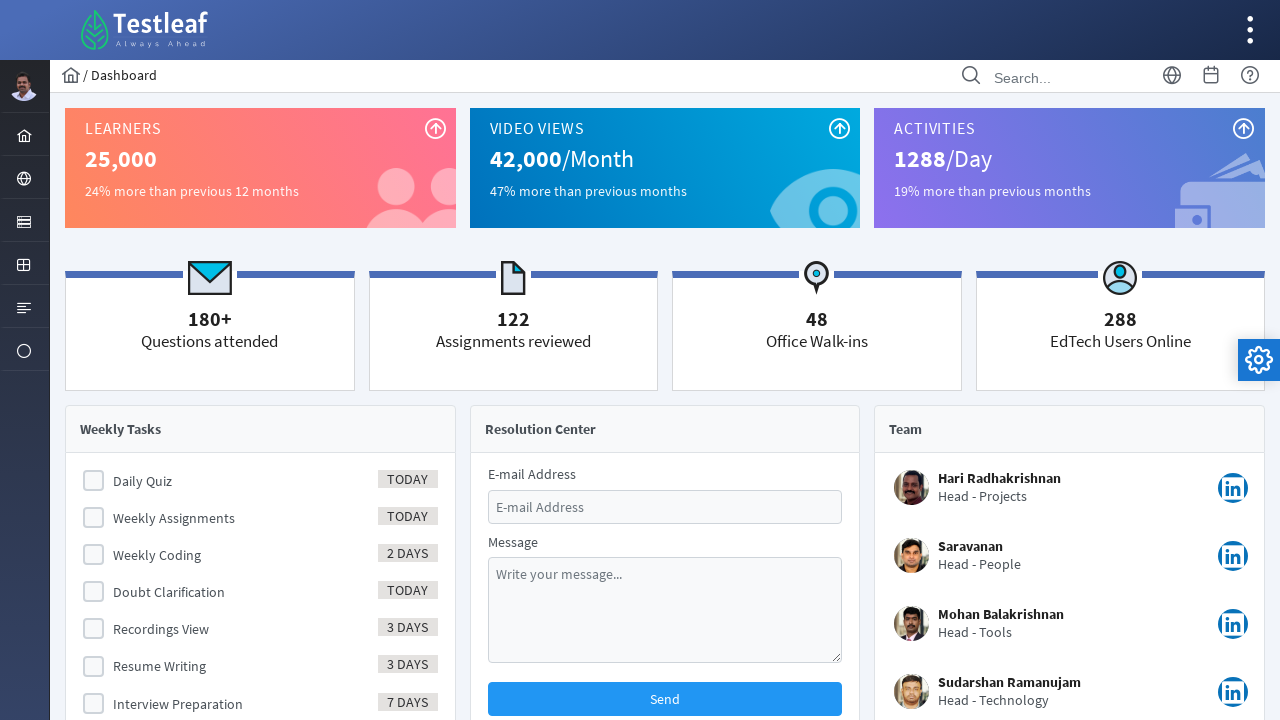

Navigated back to button test page
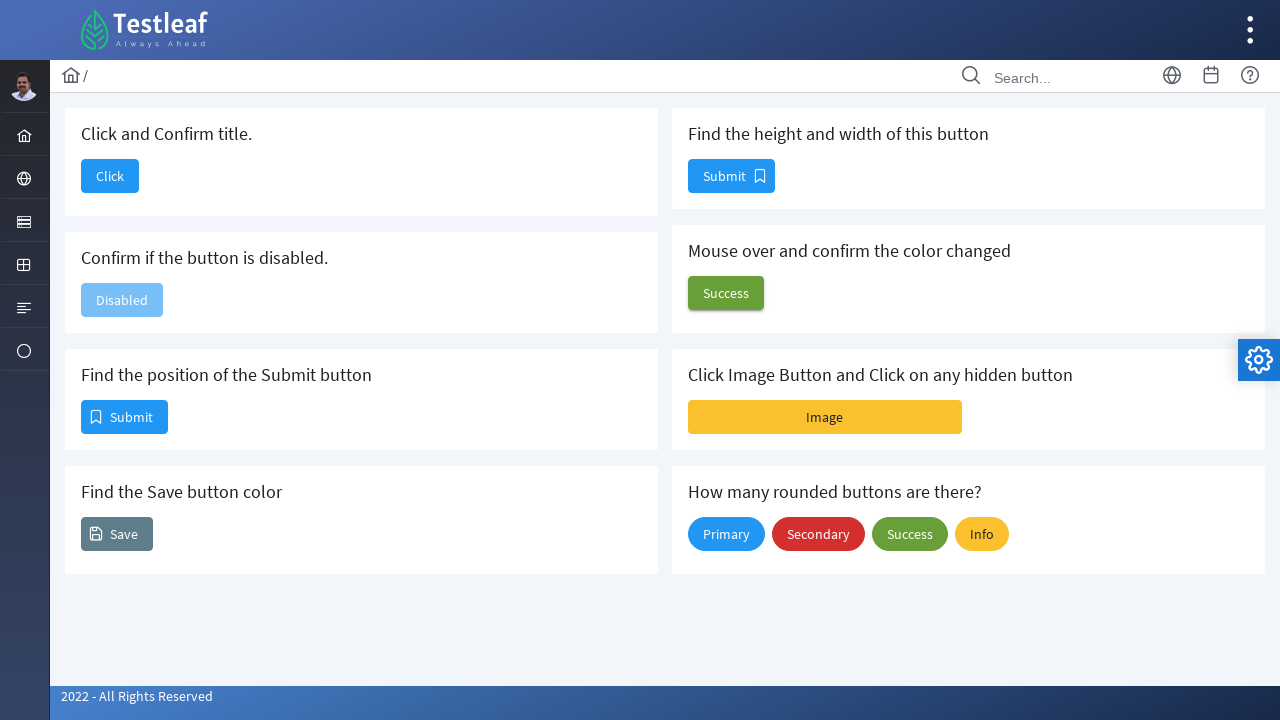

Located button to check enabled state
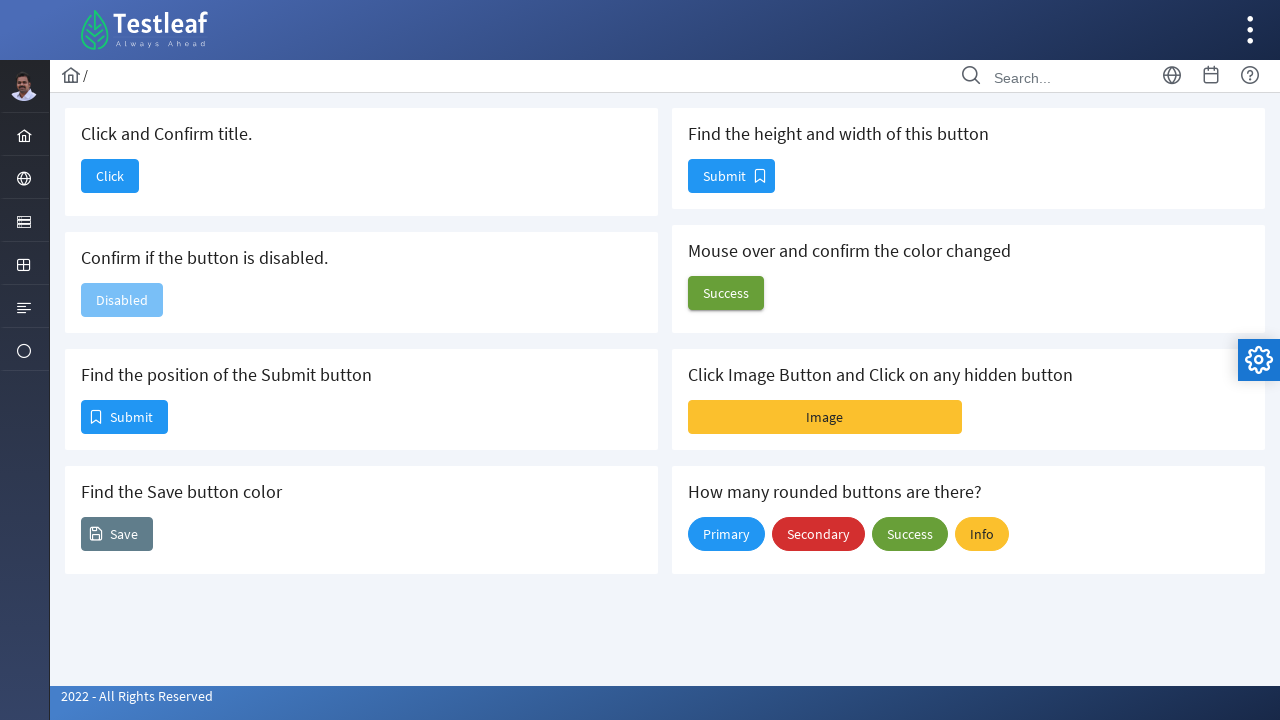

Checked button enabled state: False
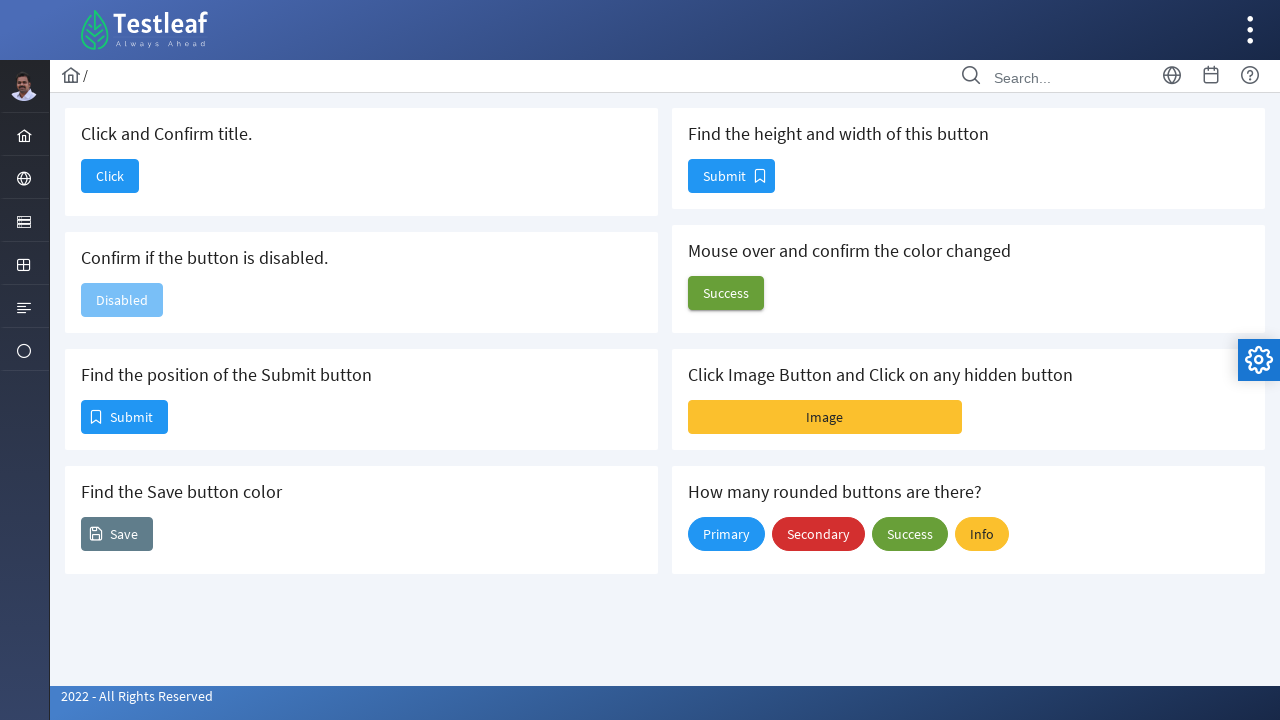

Retrieved button location/bounding box: {'x': 81, 'y': 400, 'width': 87, 'height': 34}
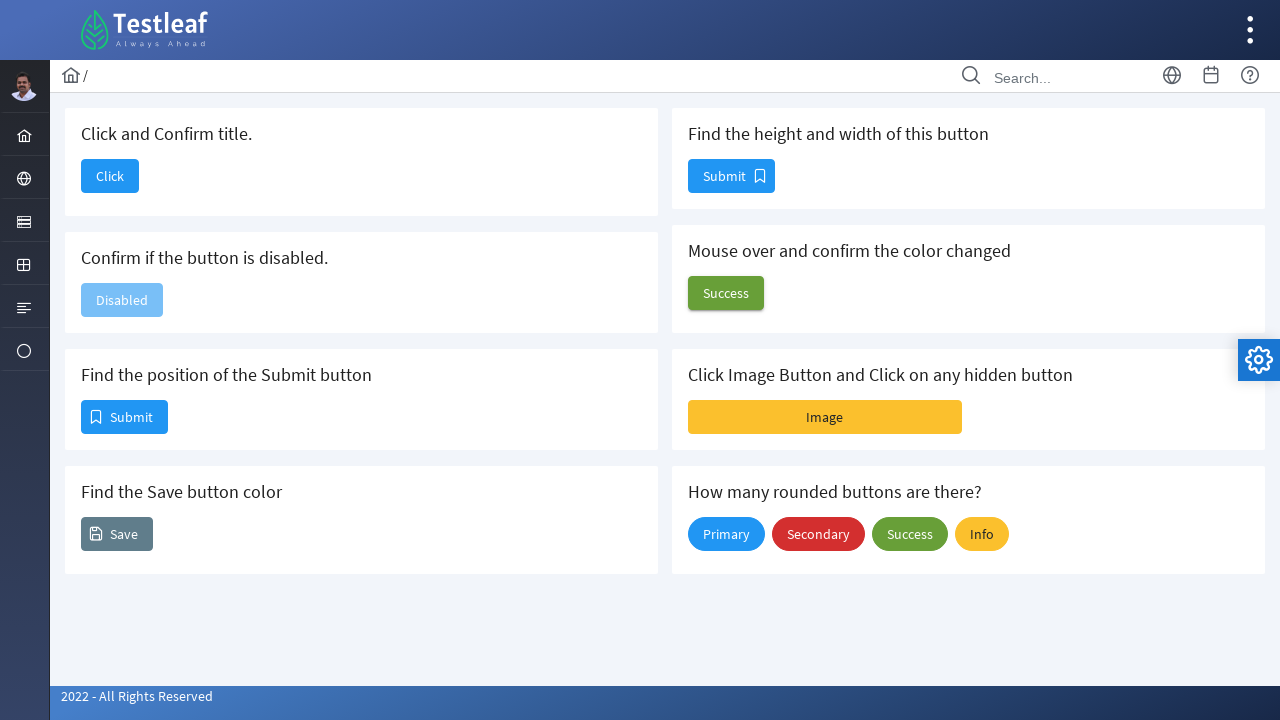

Retrieved CSS color property: rgb(255, 255, 255)
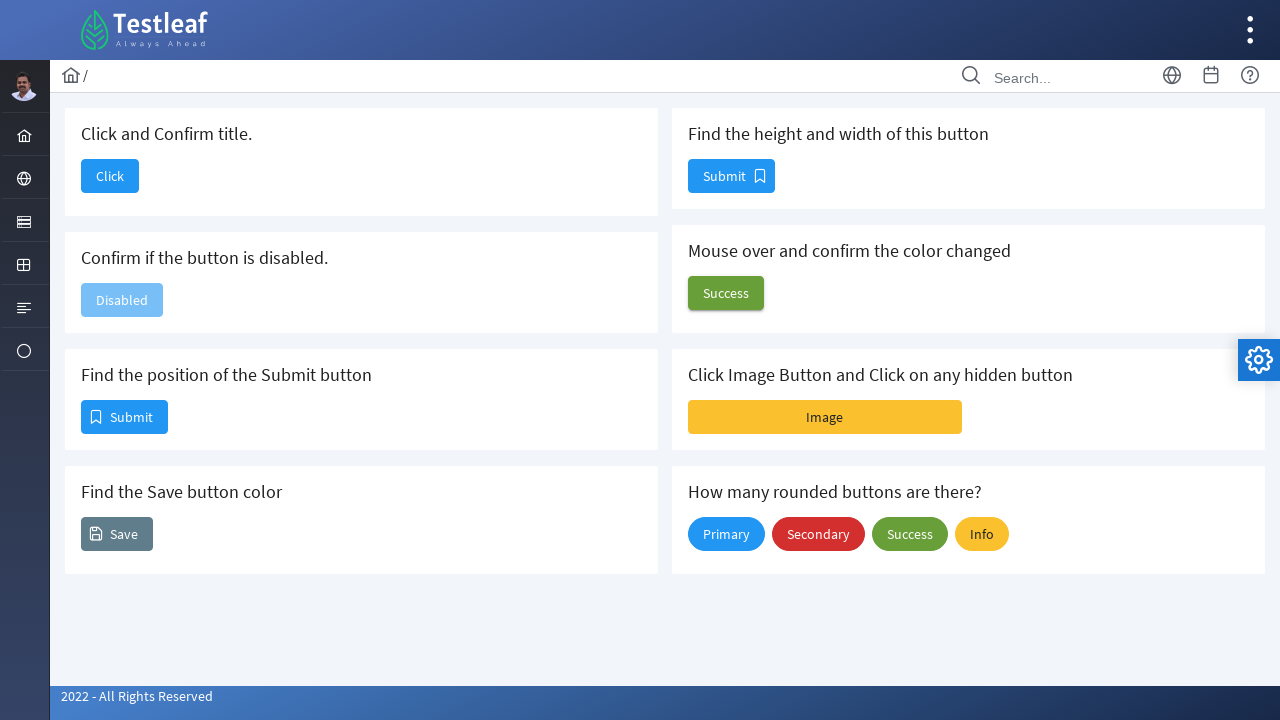

Retrieved button size: {'x': 688, 'y': 159, 'width': 87, 'height': 34}
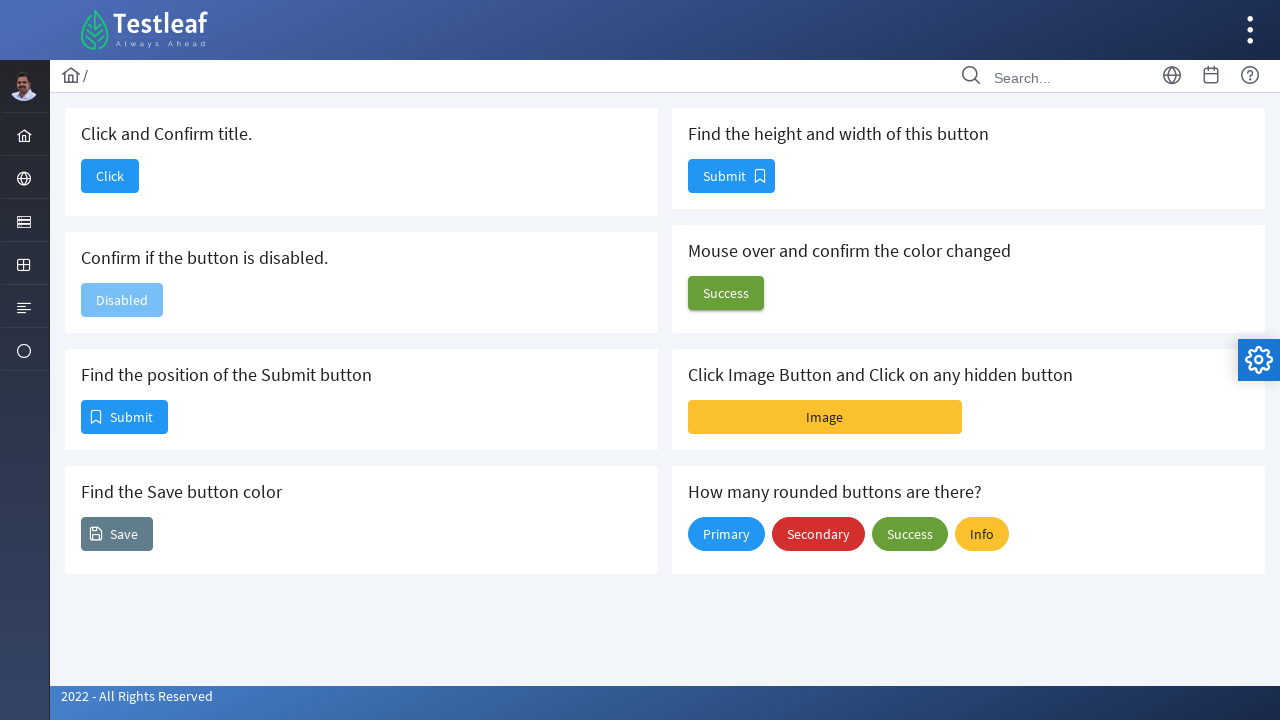

Clicked image button at (825, 417) on button[name='j_idt88:j_idt102:imageBtn']
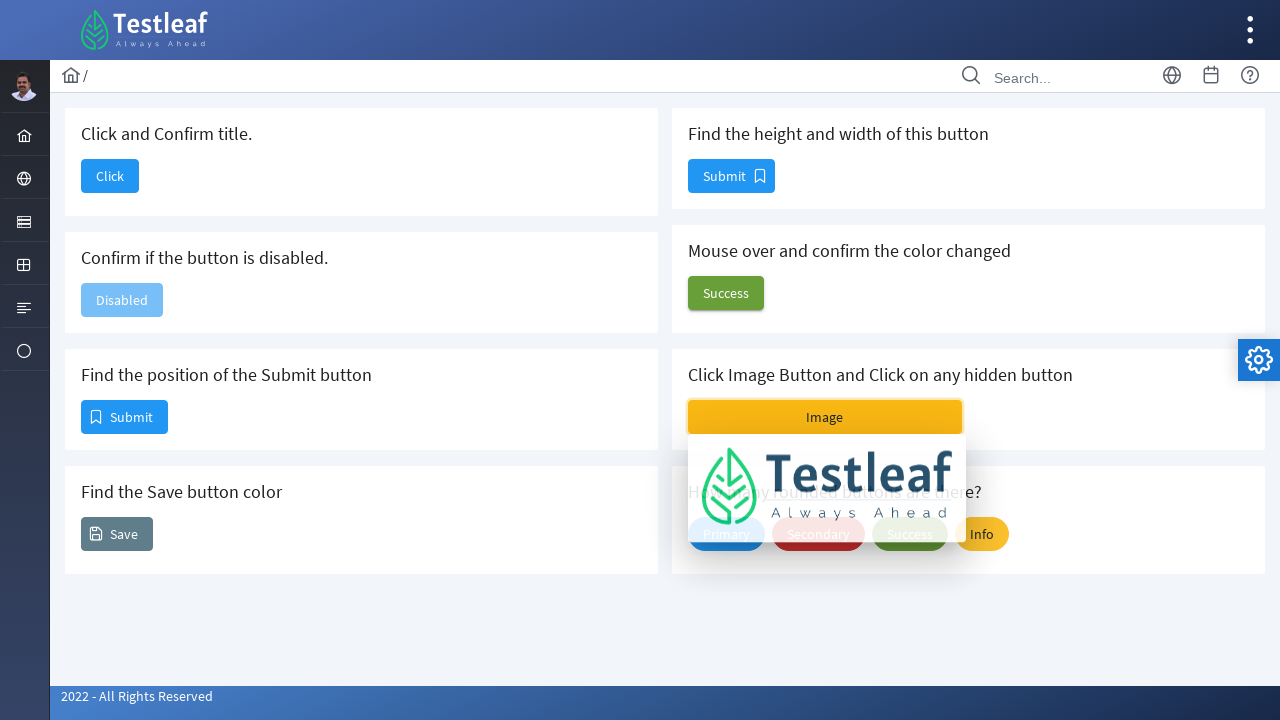

Clicked another button at (726, 293) on button[name='j_idt88:j_idt100']
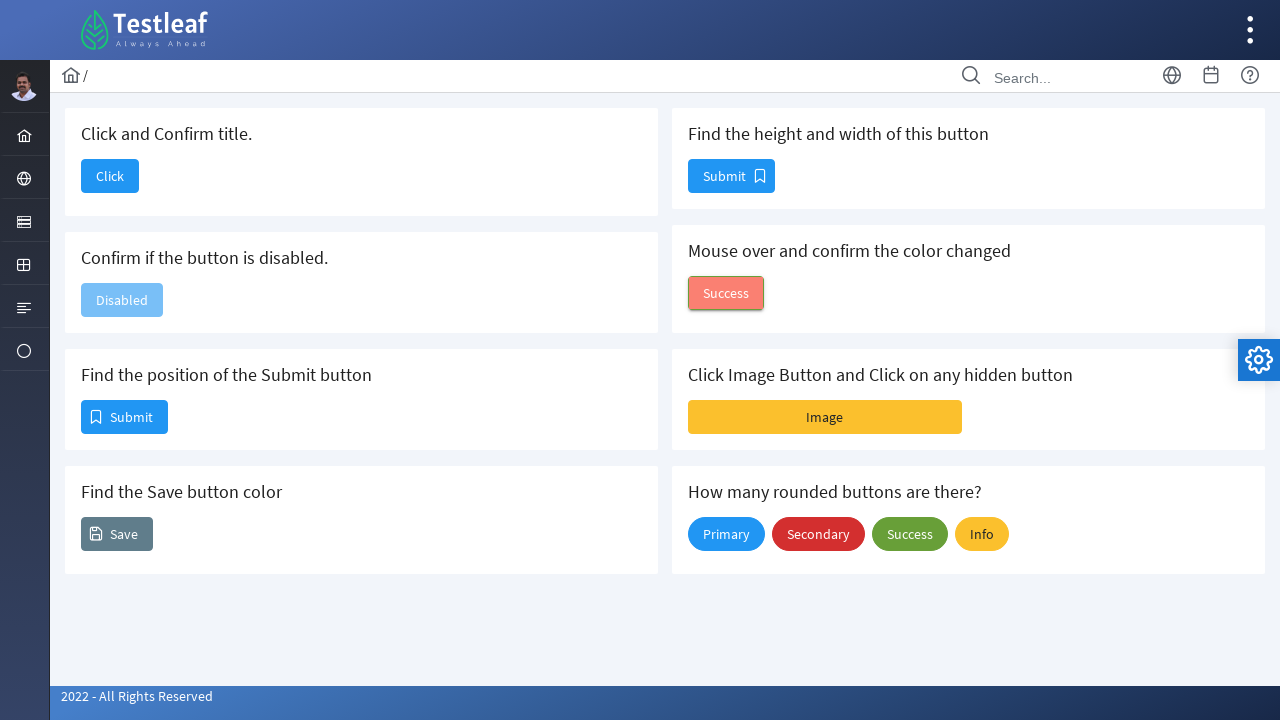

Retrieved padding CSS value for button 1: 7px 14px
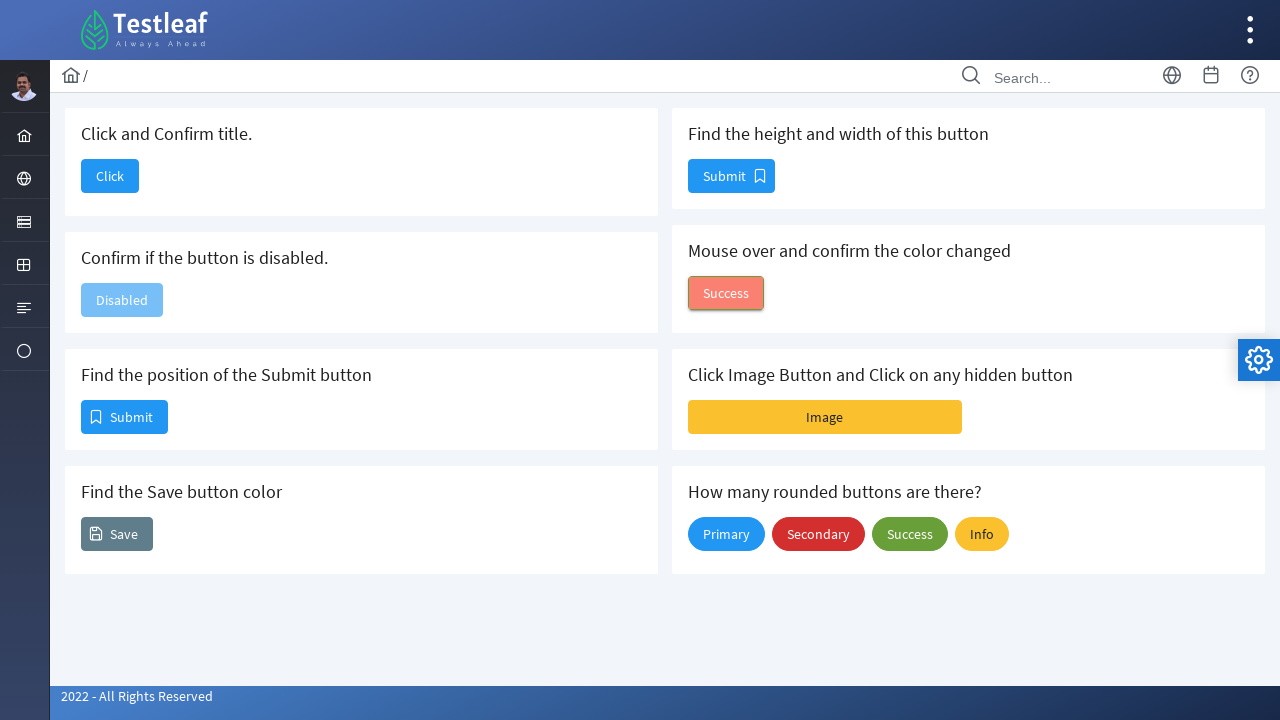

Retrieved padding CSS value for button 2: 7px 14px
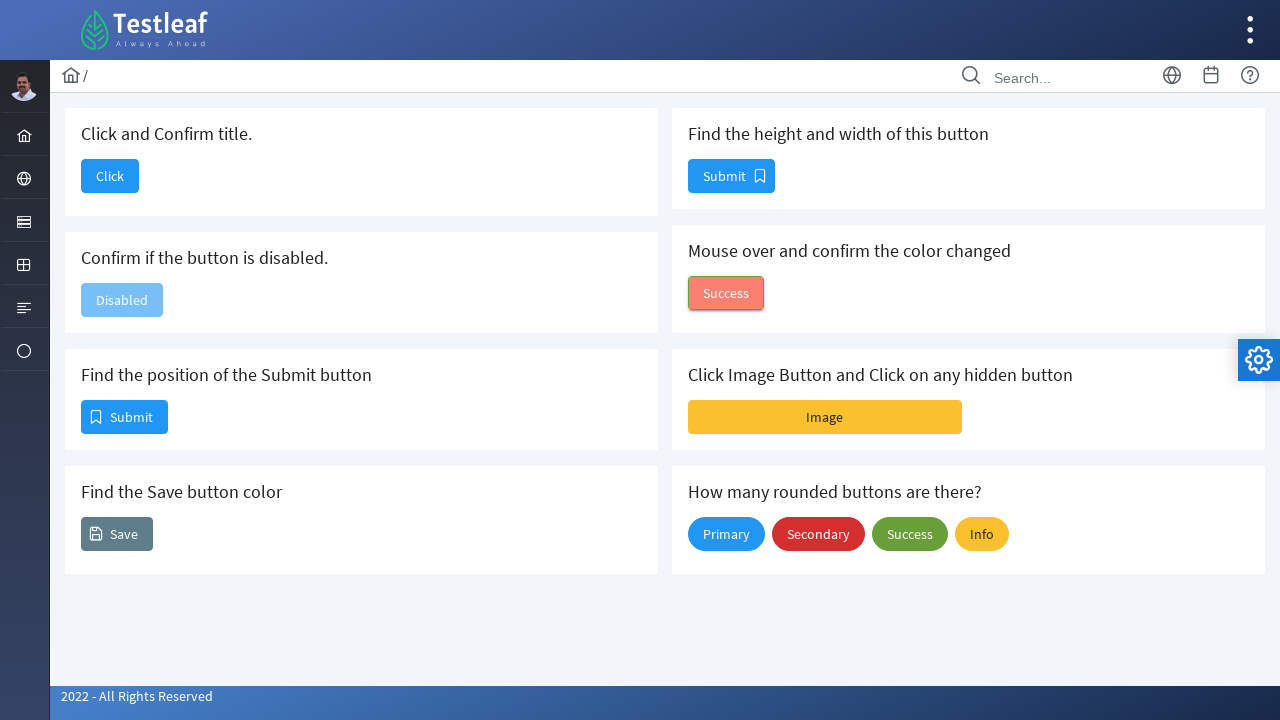

Retrieved padding CSS value for button 3: 7px 14px
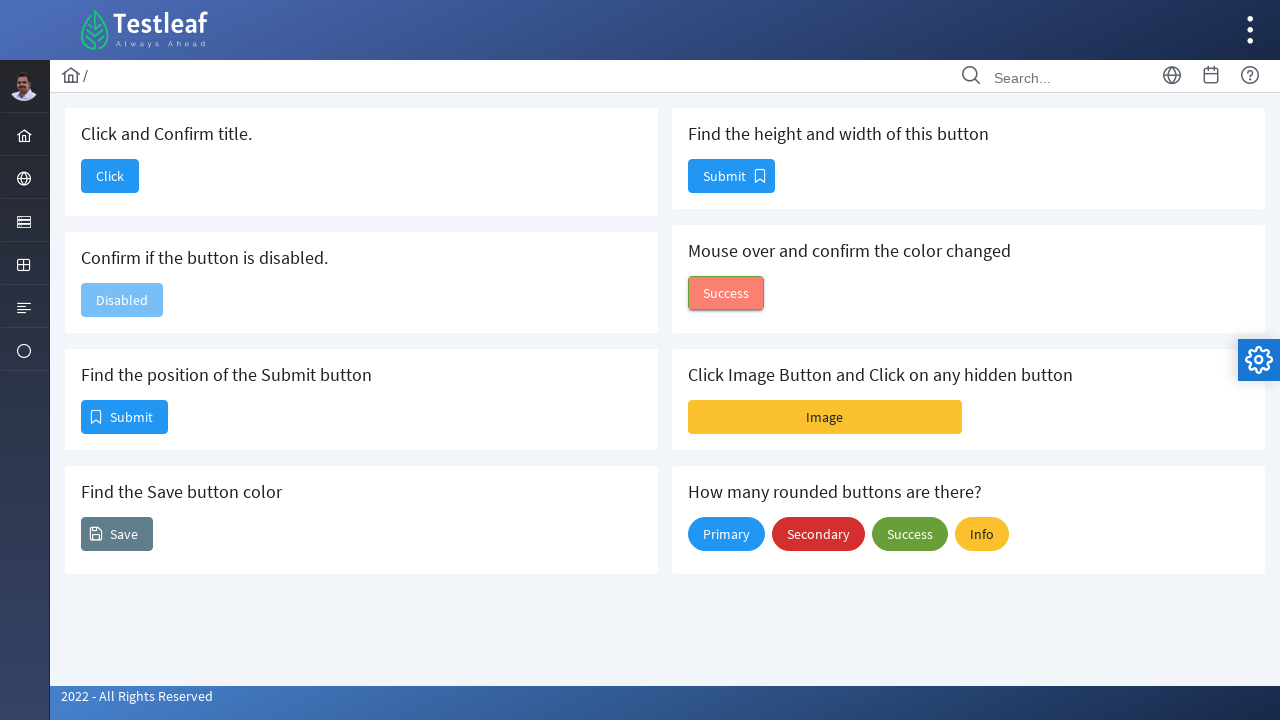

Retrieved padding CSS value for button 4: 7px 14px
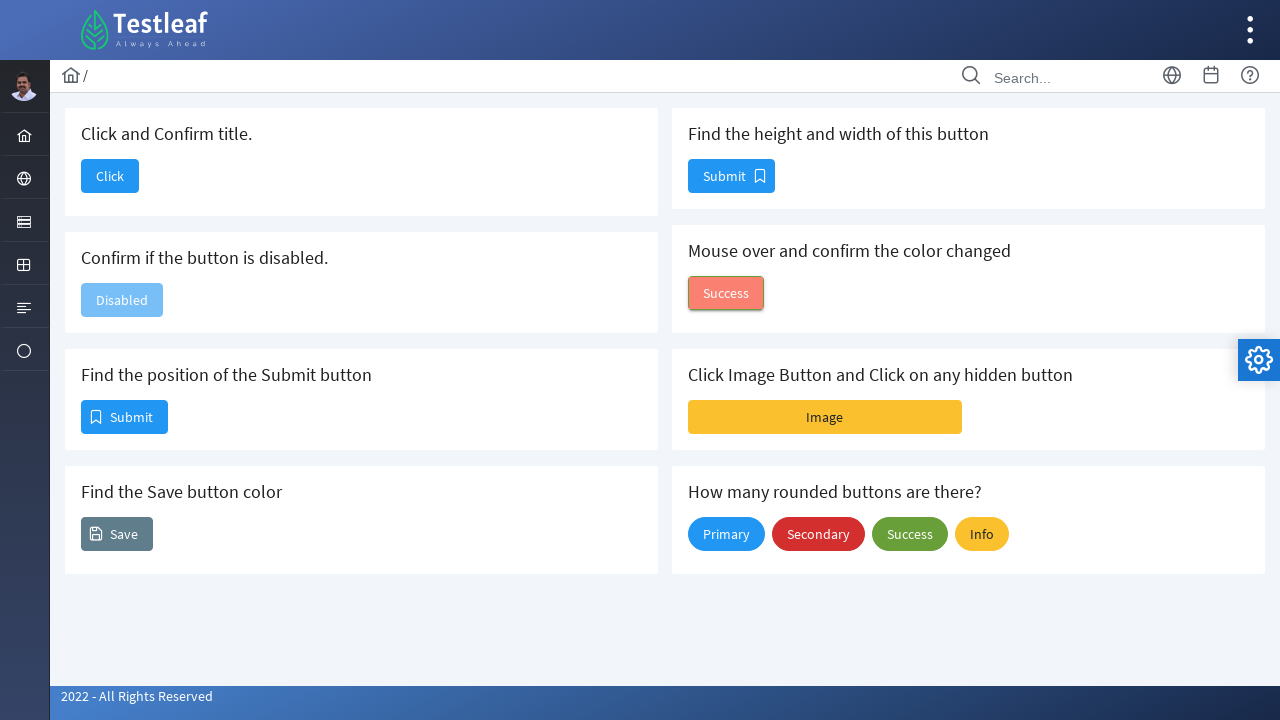

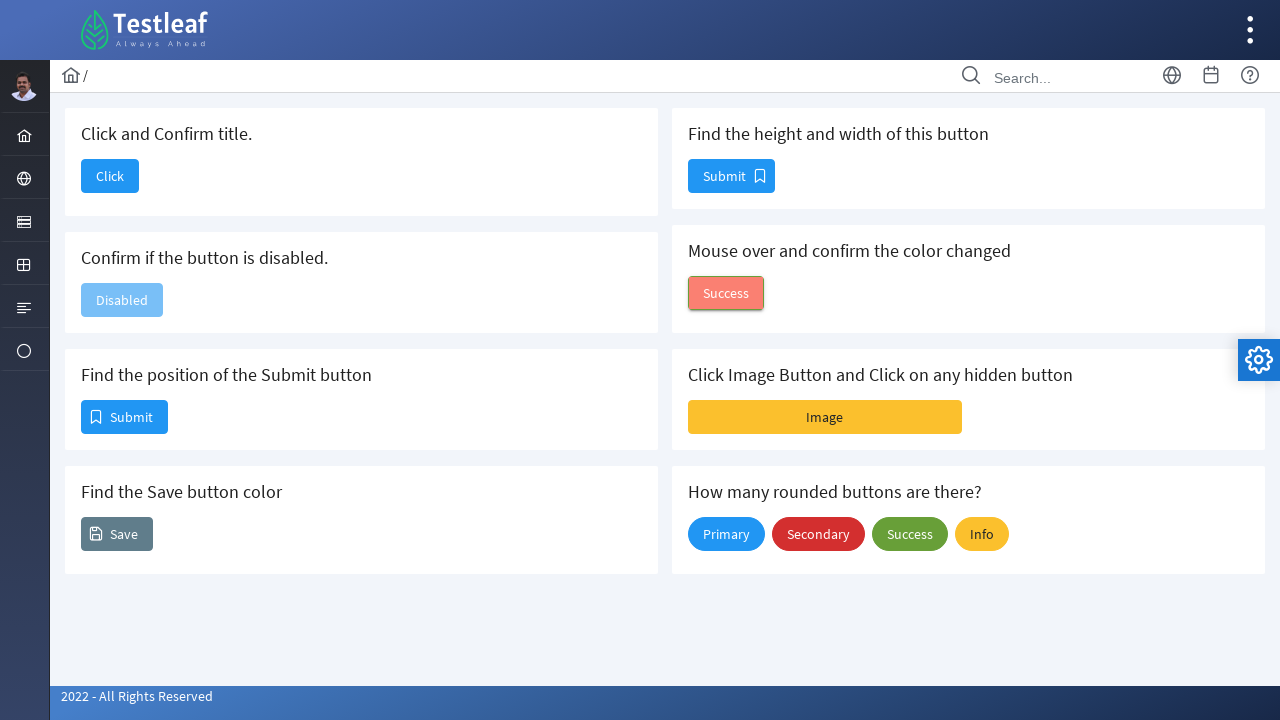